Tests finding a link by its text (a calculated number), clicking it to navigate to a form page, then filling out a form with first name, last name, city, and country fields before submitting.

Starting URL: http://suninjuly.github.io/find_link_text

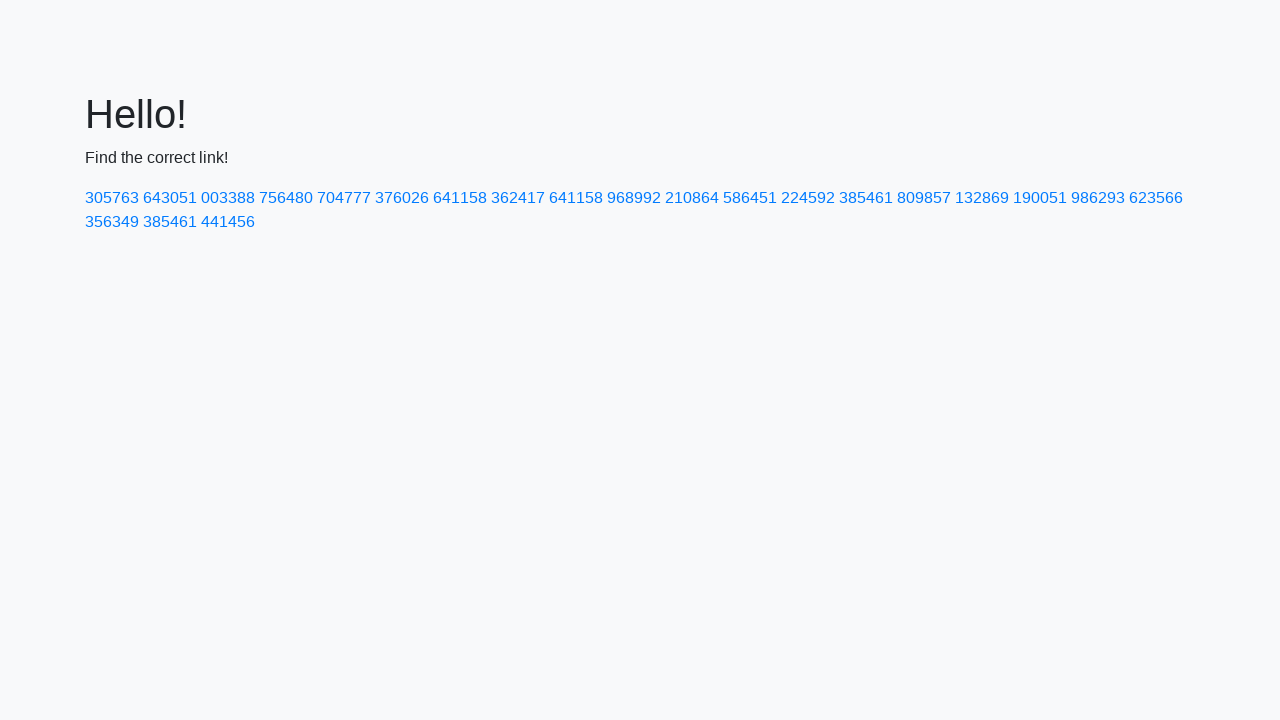

Clicked link with calculated text '224592' to navigate to form page at (808, 198) on a:text('224592')
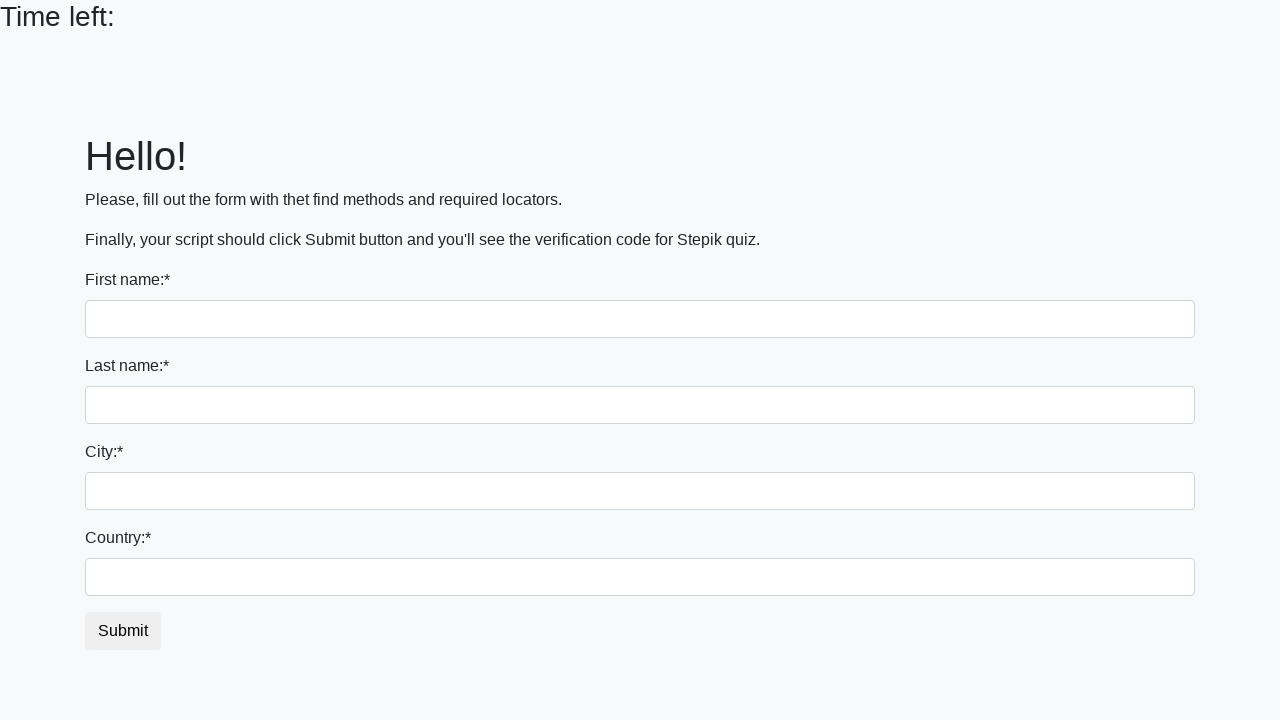

Filled first name field with 'Ivan' on input
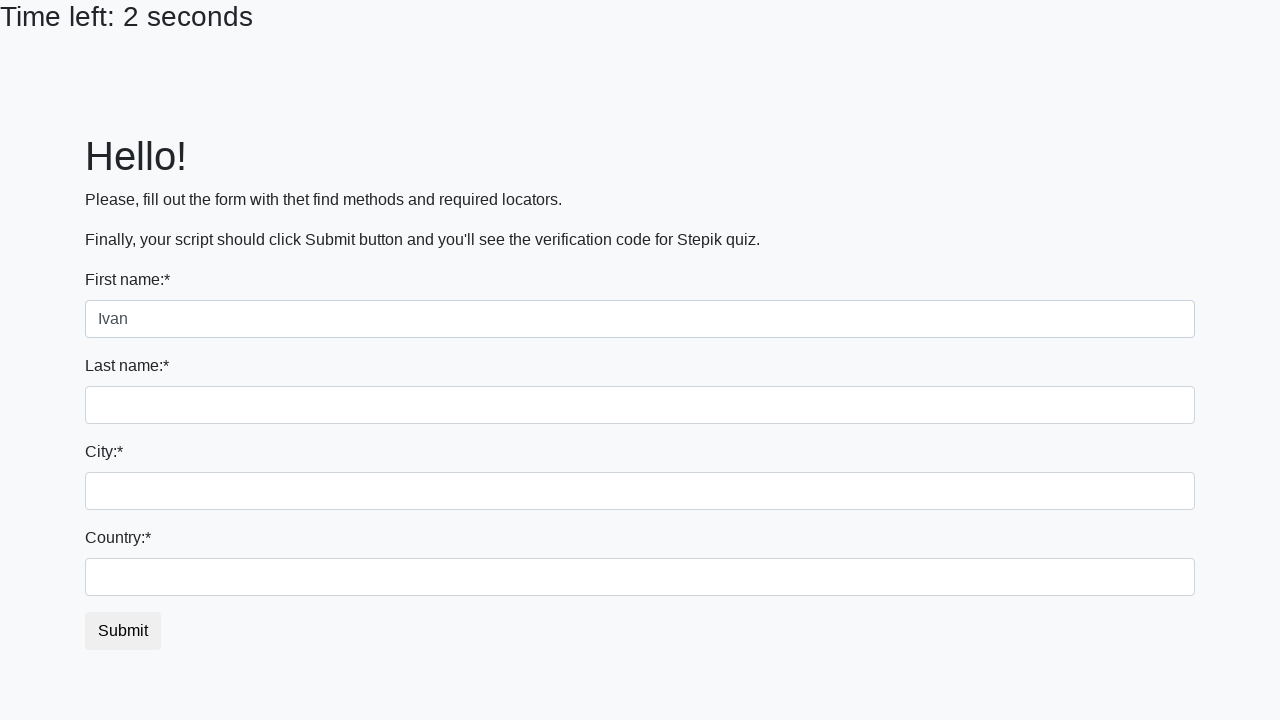

Filled last name field with 'Petrov' on input[name='last_name']
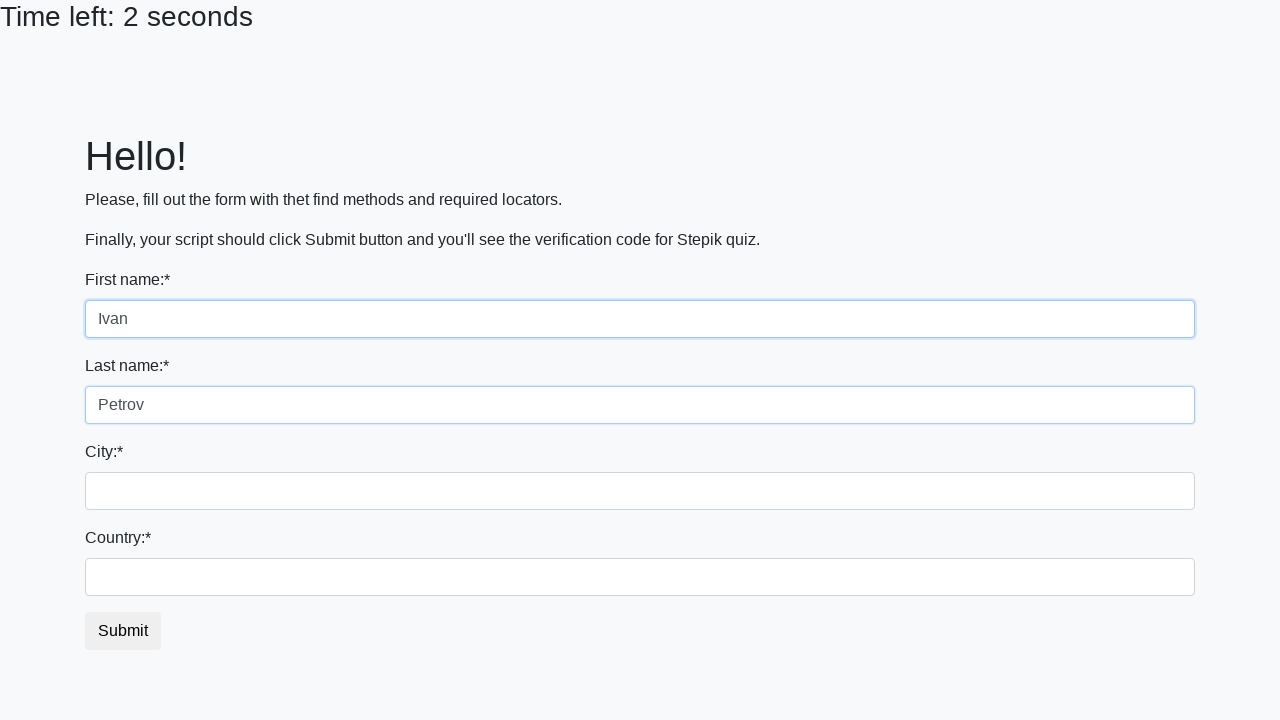

Filled city field with 'Smolensk' on .city
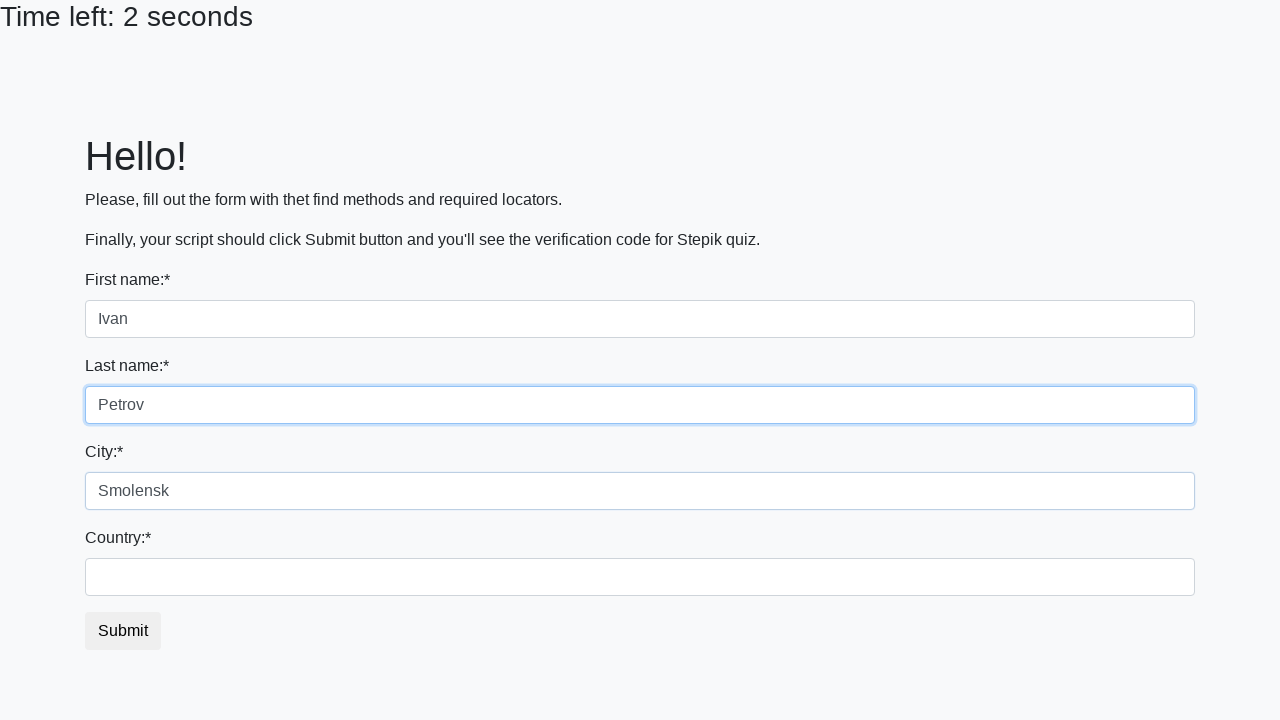

Filled country field with 'Russia' on #country
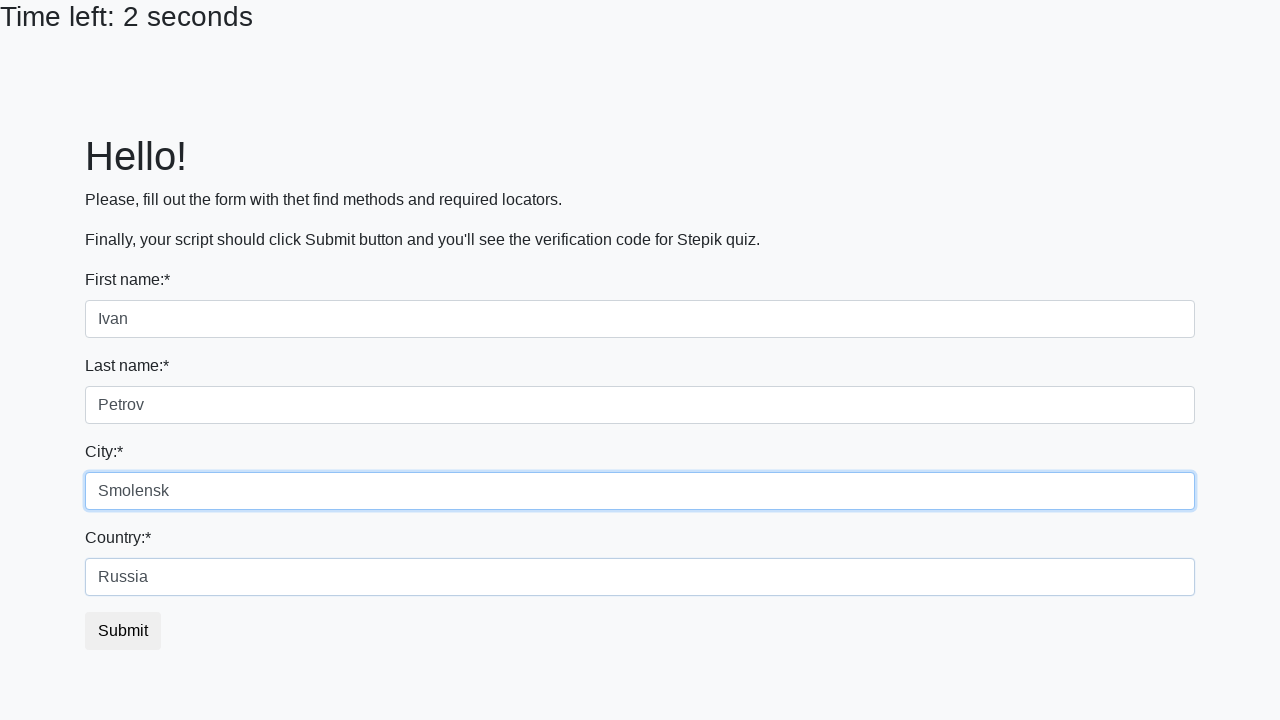

Clicked submit button to complete form submission at (123, 631) on button.btn
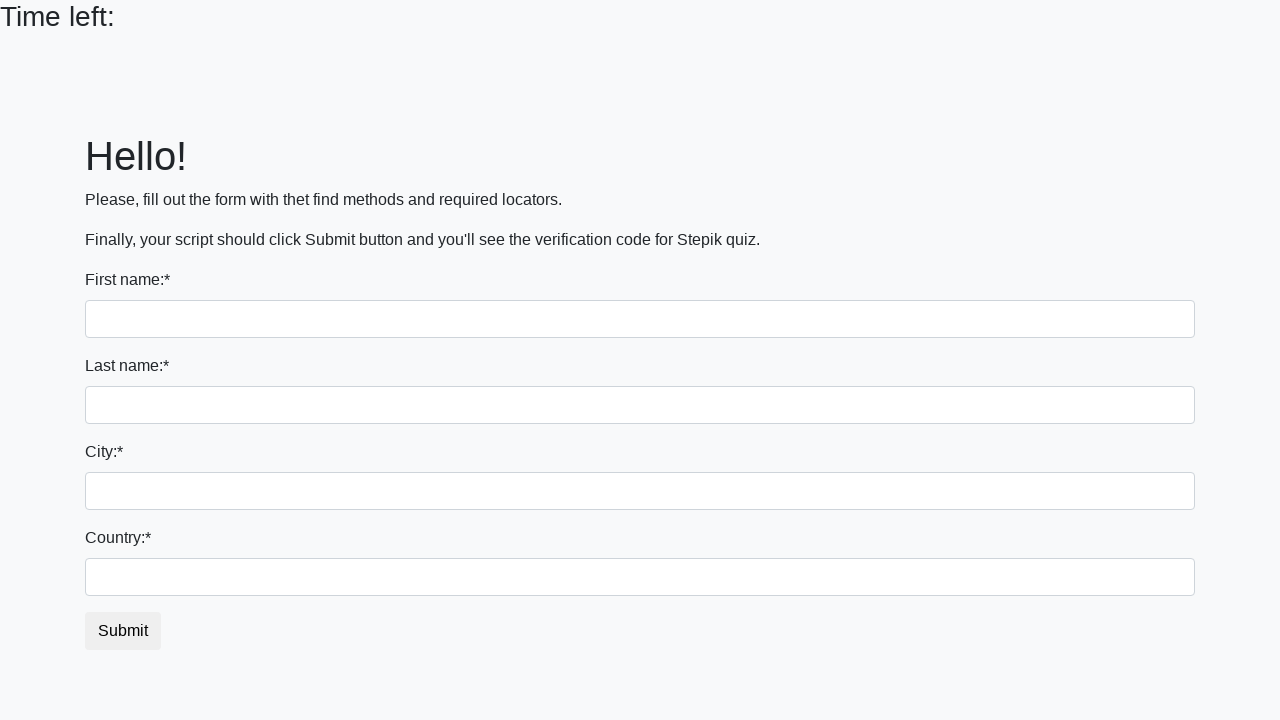

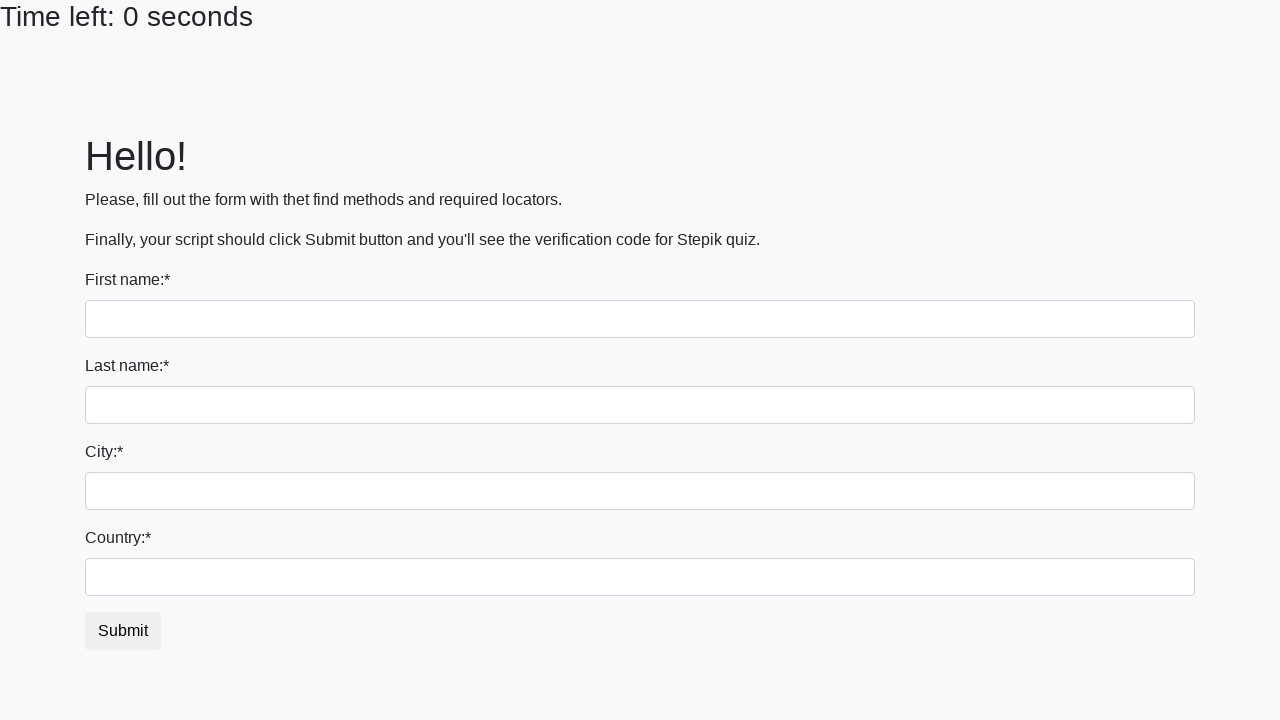